Navigates to a frames demo page and scrolls to the bottom of the page using JavaScript execution

Starting URL: https://ui.vision/demo/webtest/frames

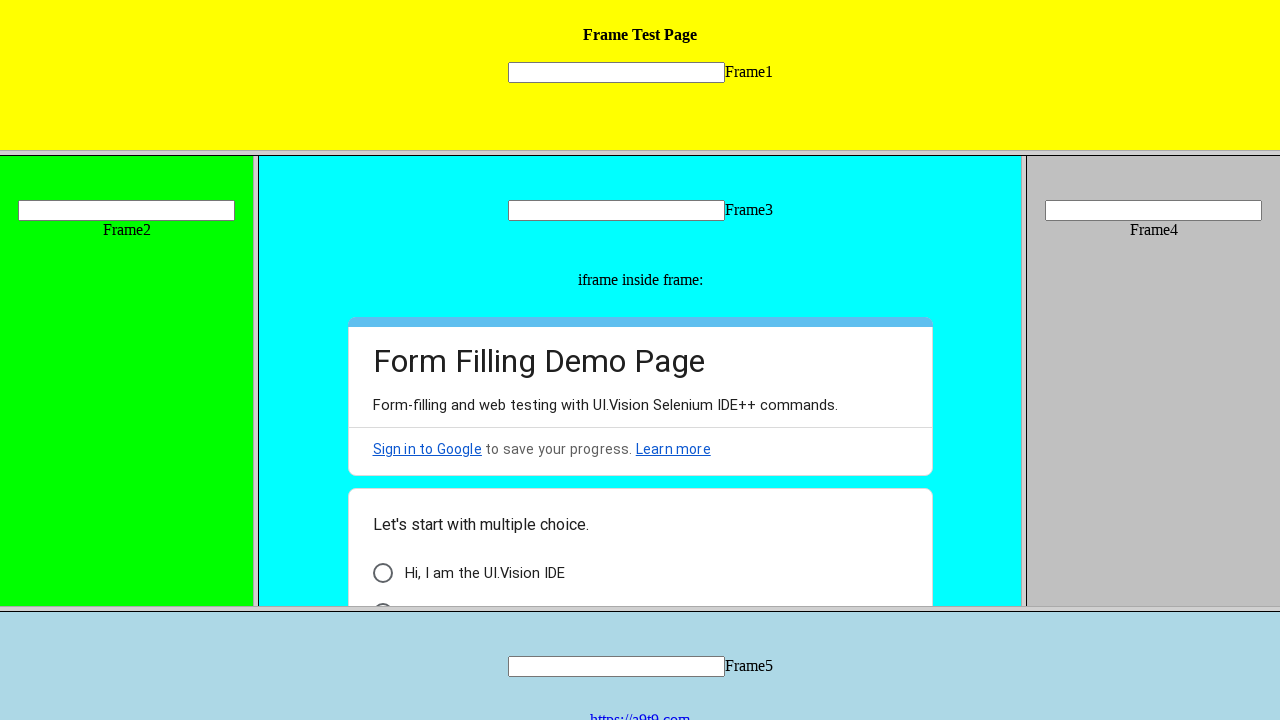

Navigated to frames demo page
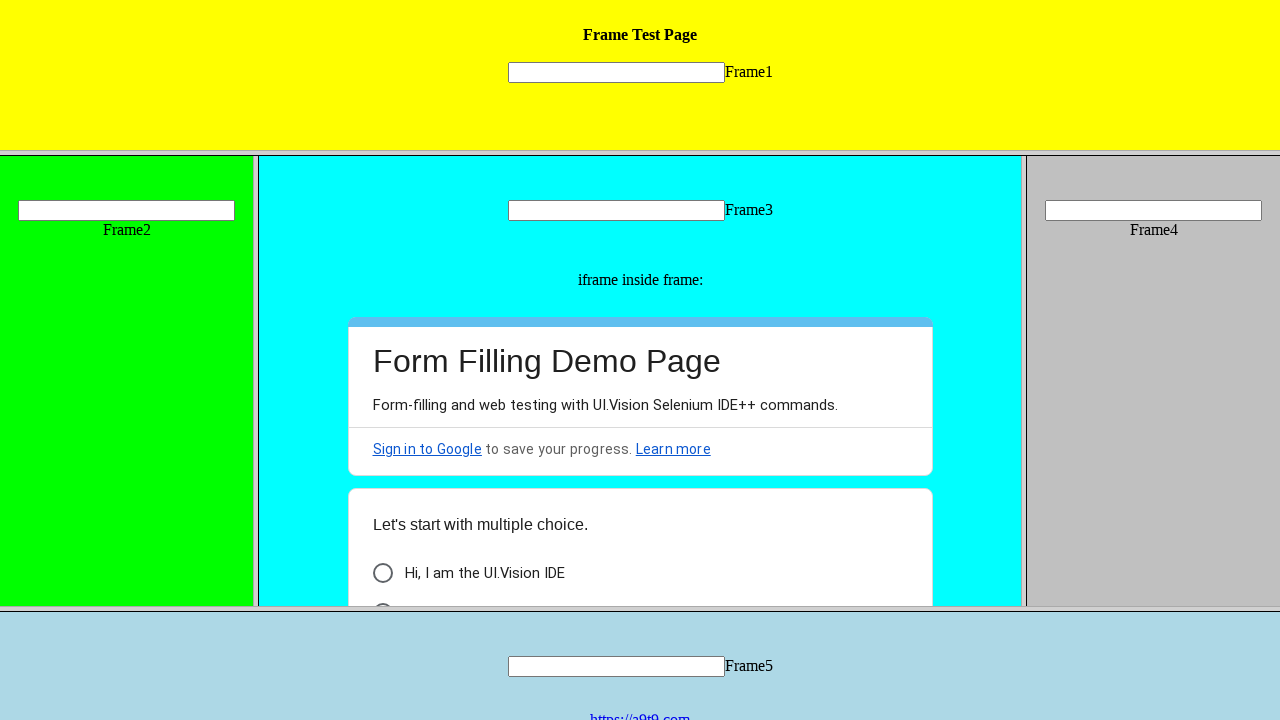

Scrolled to the bottom of the page using JavaScript
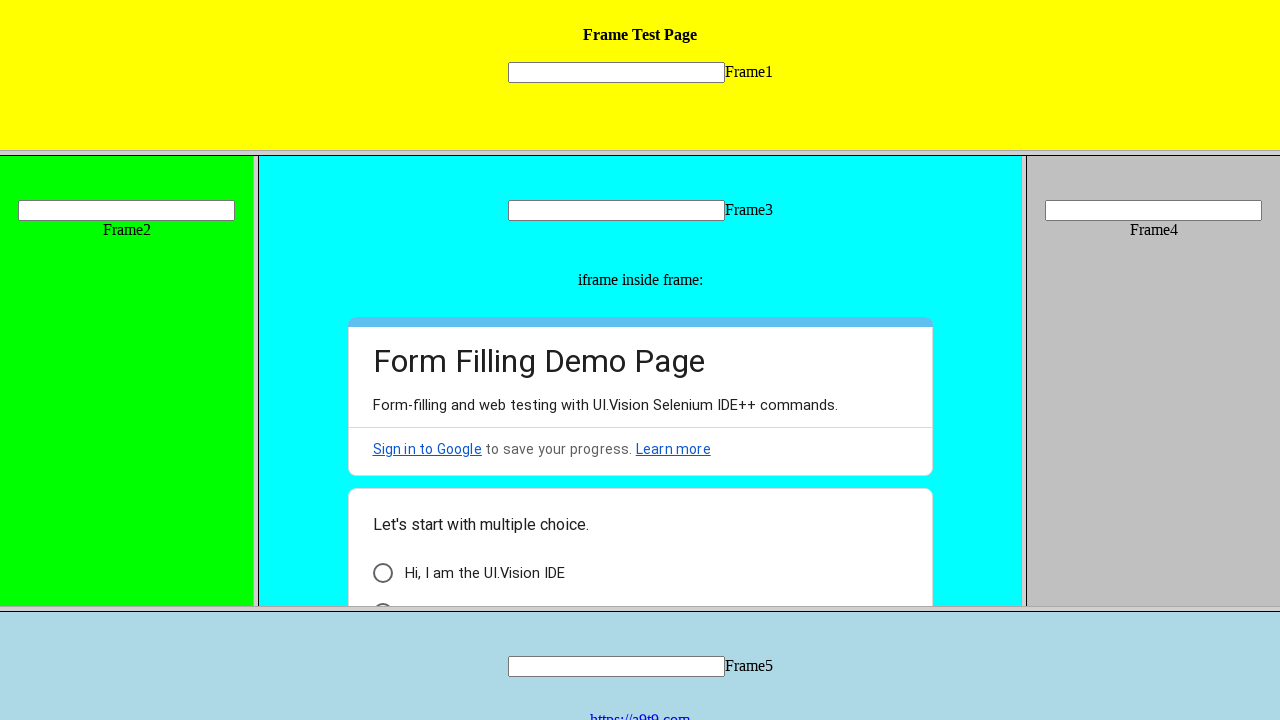

Waited 1 second for scroll to complete
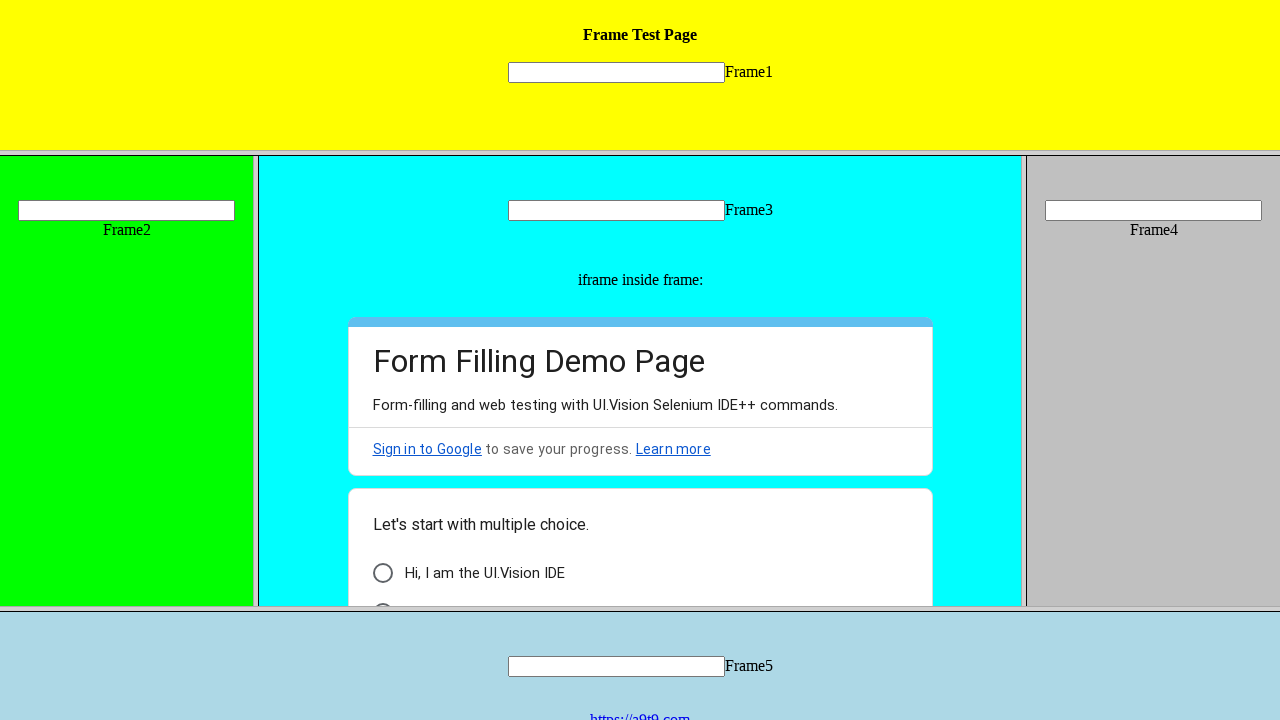

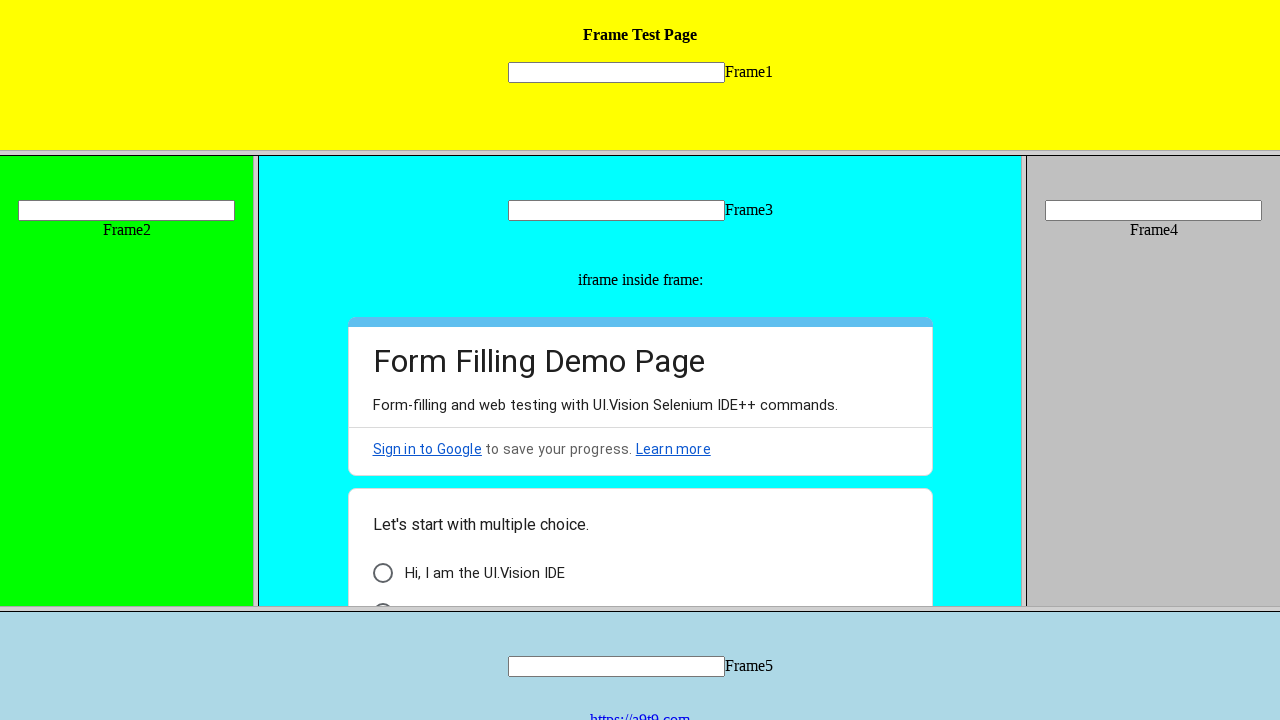